Tests drag and drop functionality by dragging an element and dropping it onto a target drop zone

Starting URL: https://demoqa.com/droppable

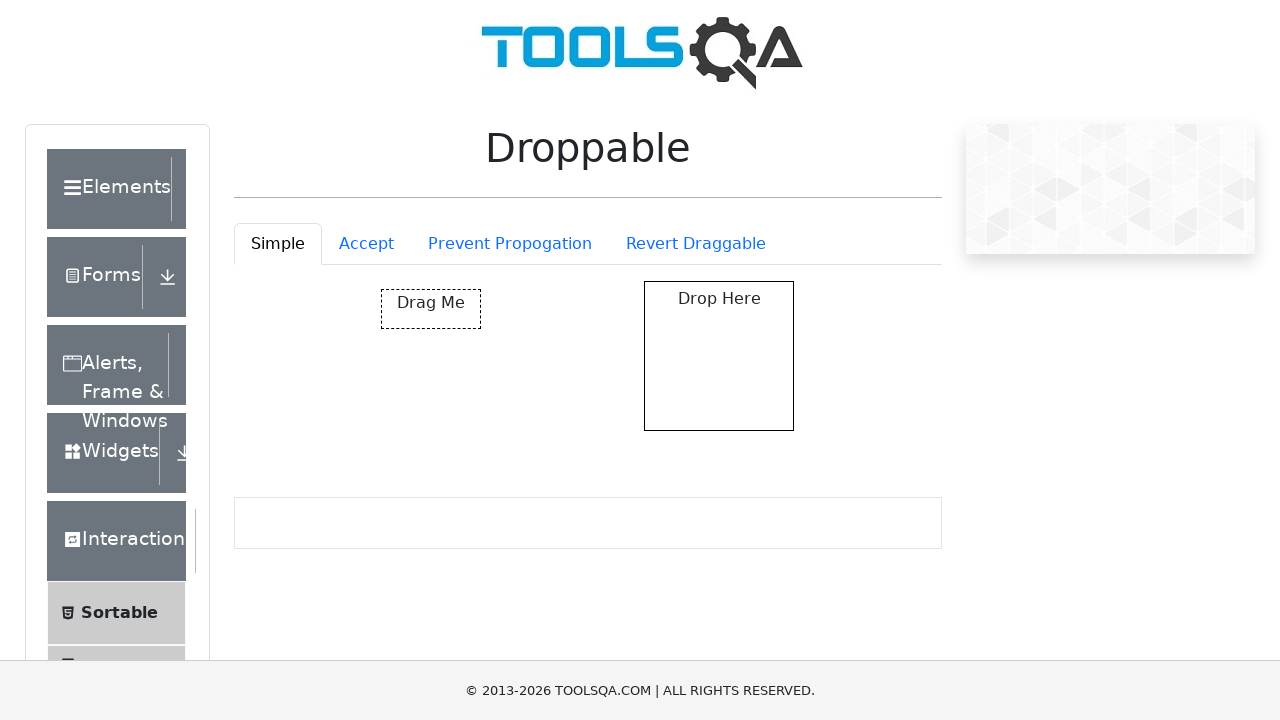

Navigated to droppable demo page
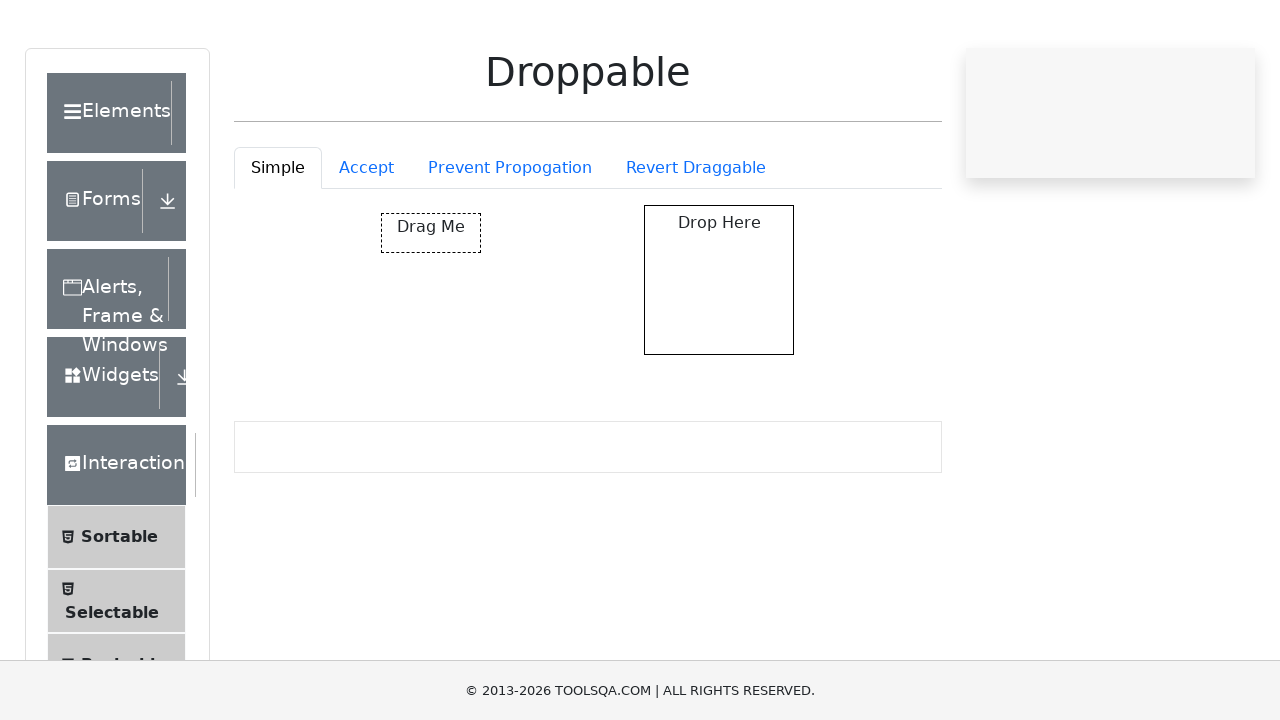

Dragged element and dropped it onto target drop zone at (719, 356)
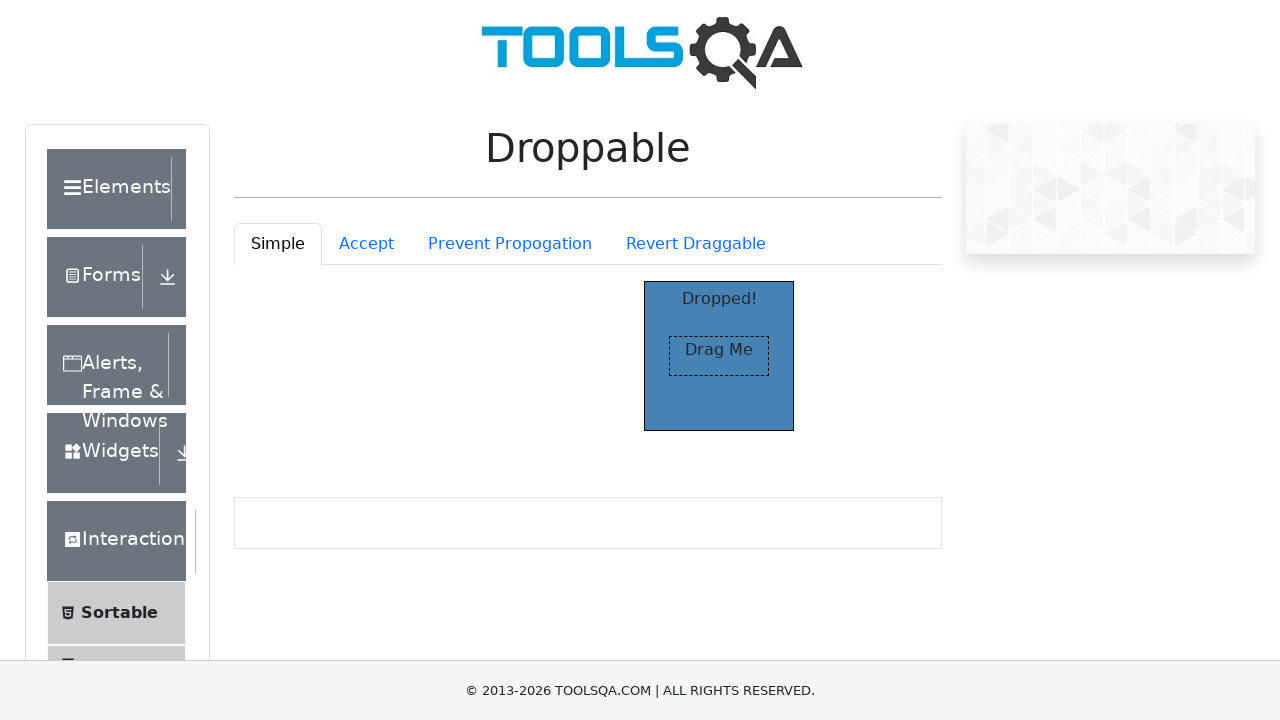

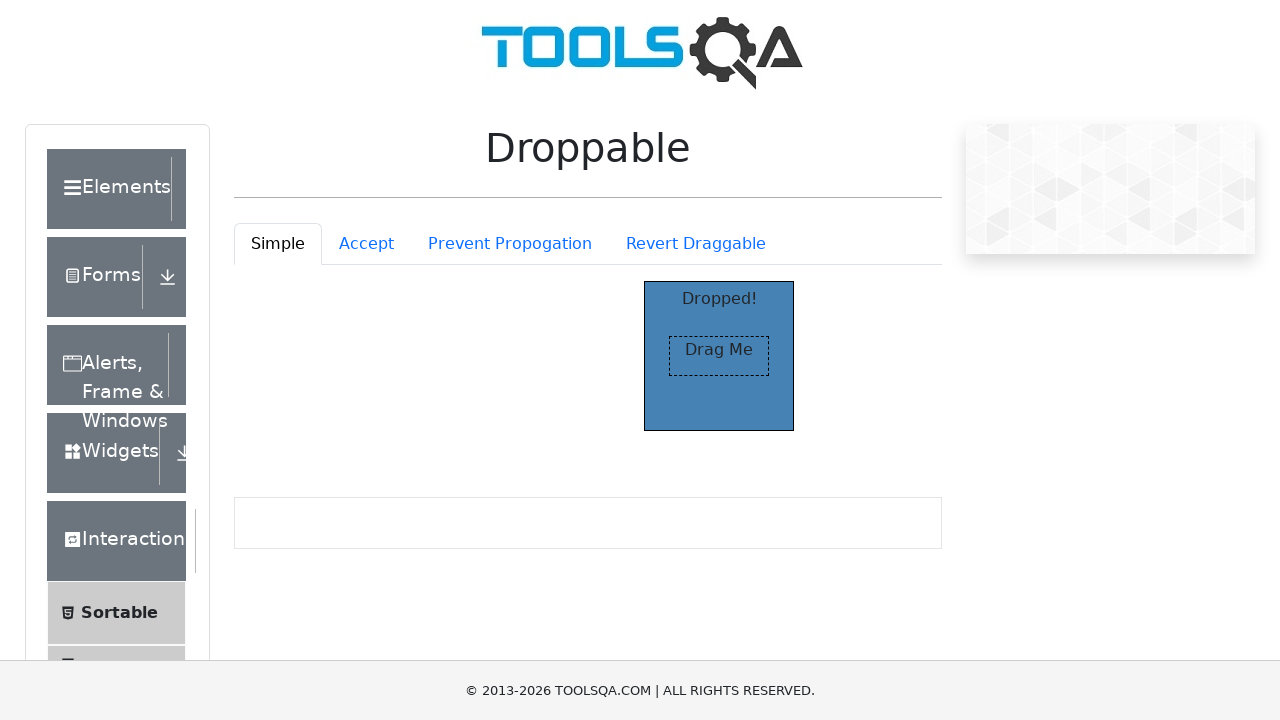